Tests modal dialog functionality by opening a small modal and closing it

Starting URL: https://demoqa.com/modal-dialogs

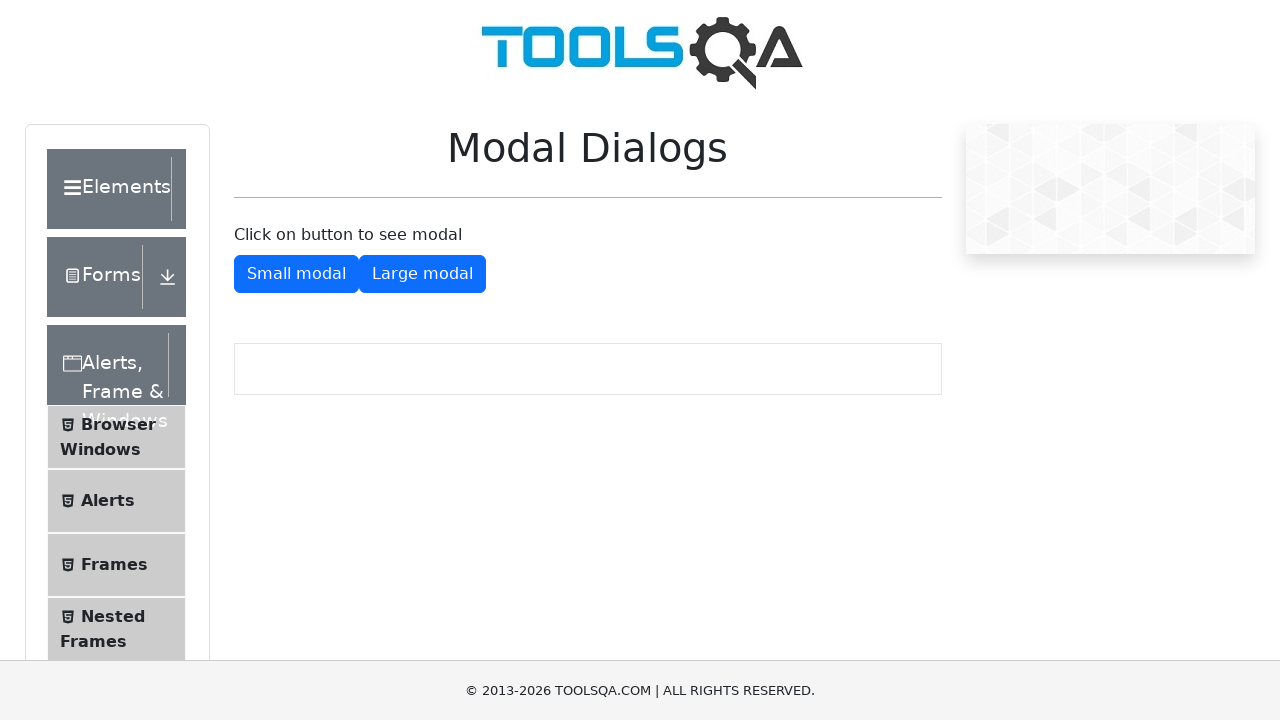

Clicked button to show small modal dialog at (296, 274) on #showSmallModal
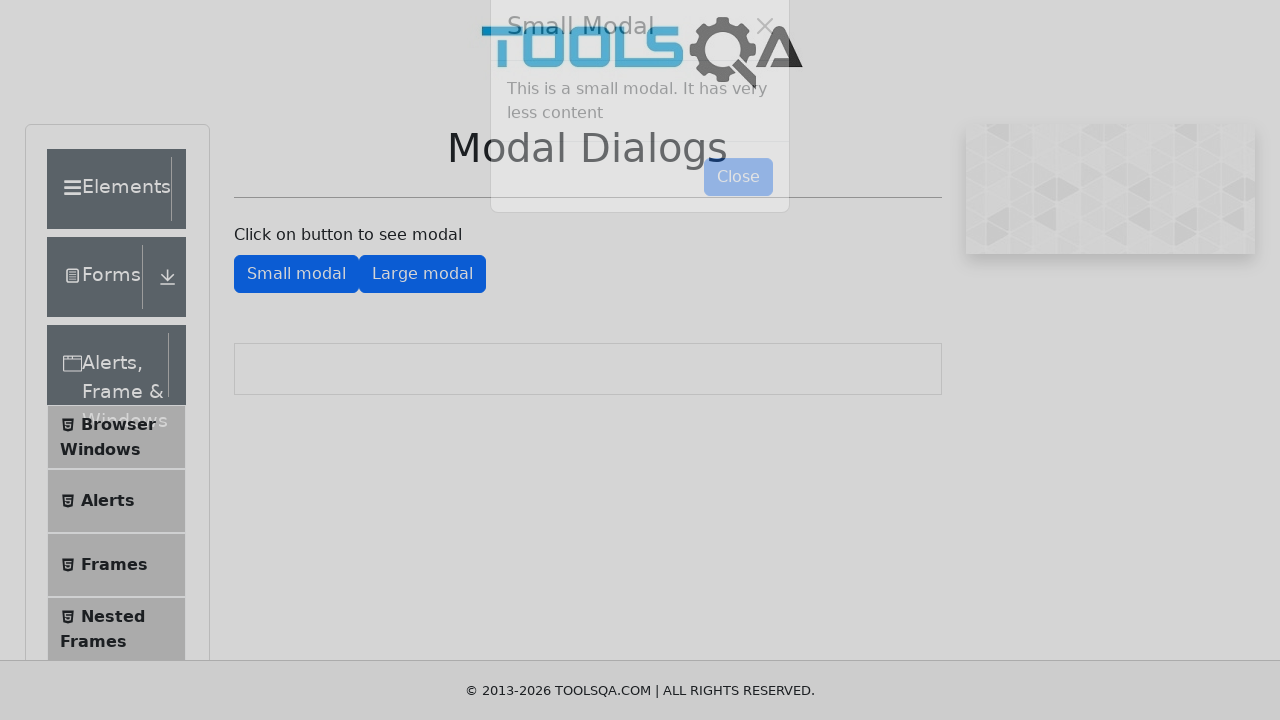

Clicked button to close small modal dialog at (738, 214) on #closeSmallModal
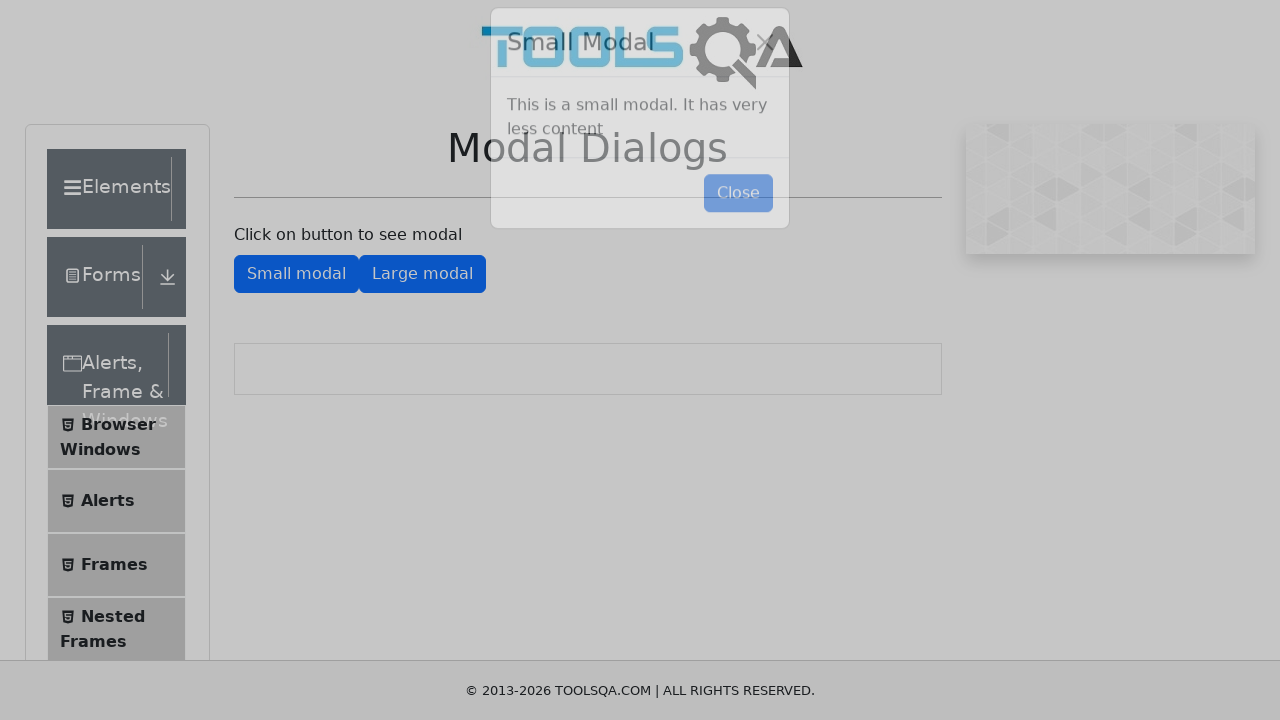

Verified large modal button is visible
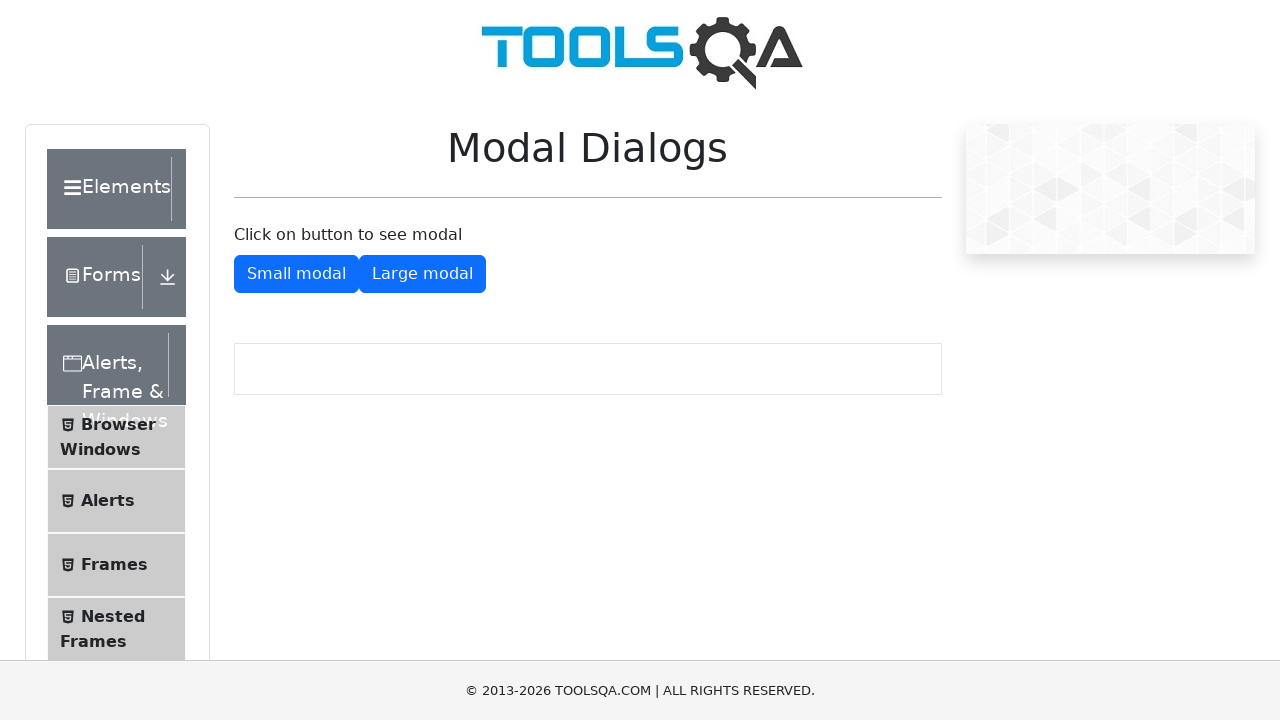

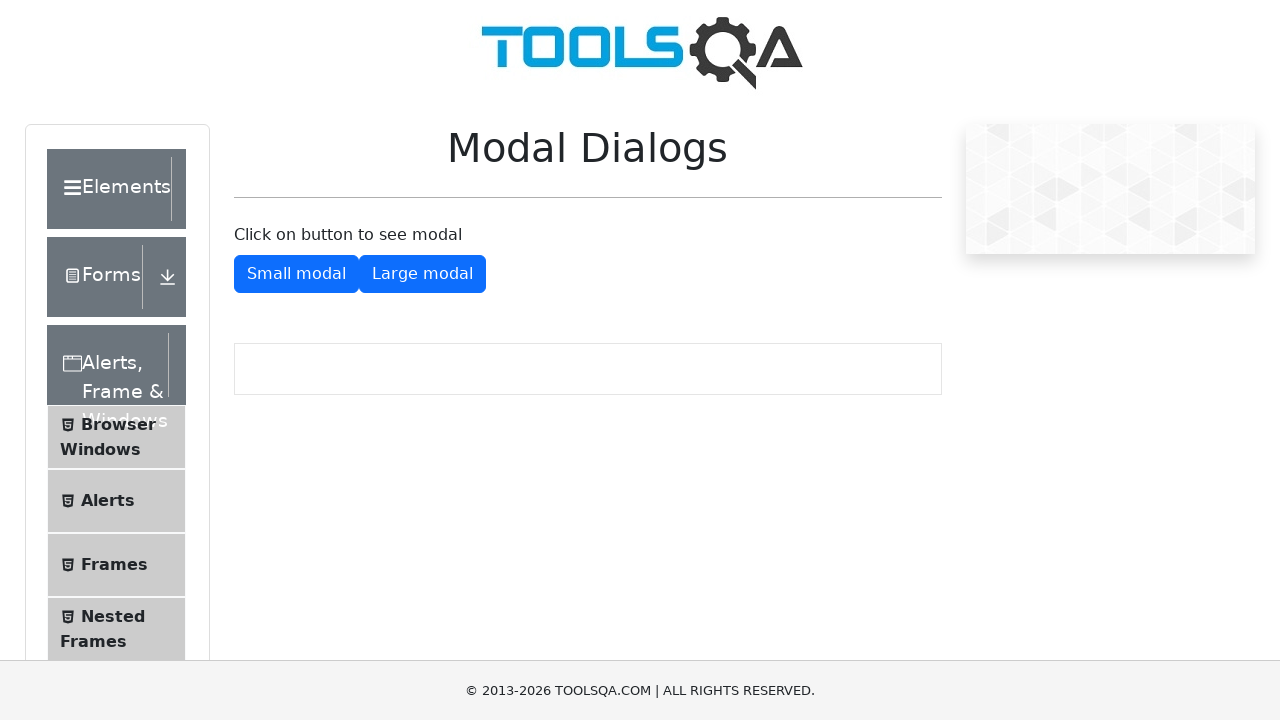